Tests tooltip functionality by hovering over the "section" link and verifying the tooltip appears

Starting URL: https://demoqa.com/tool-tips

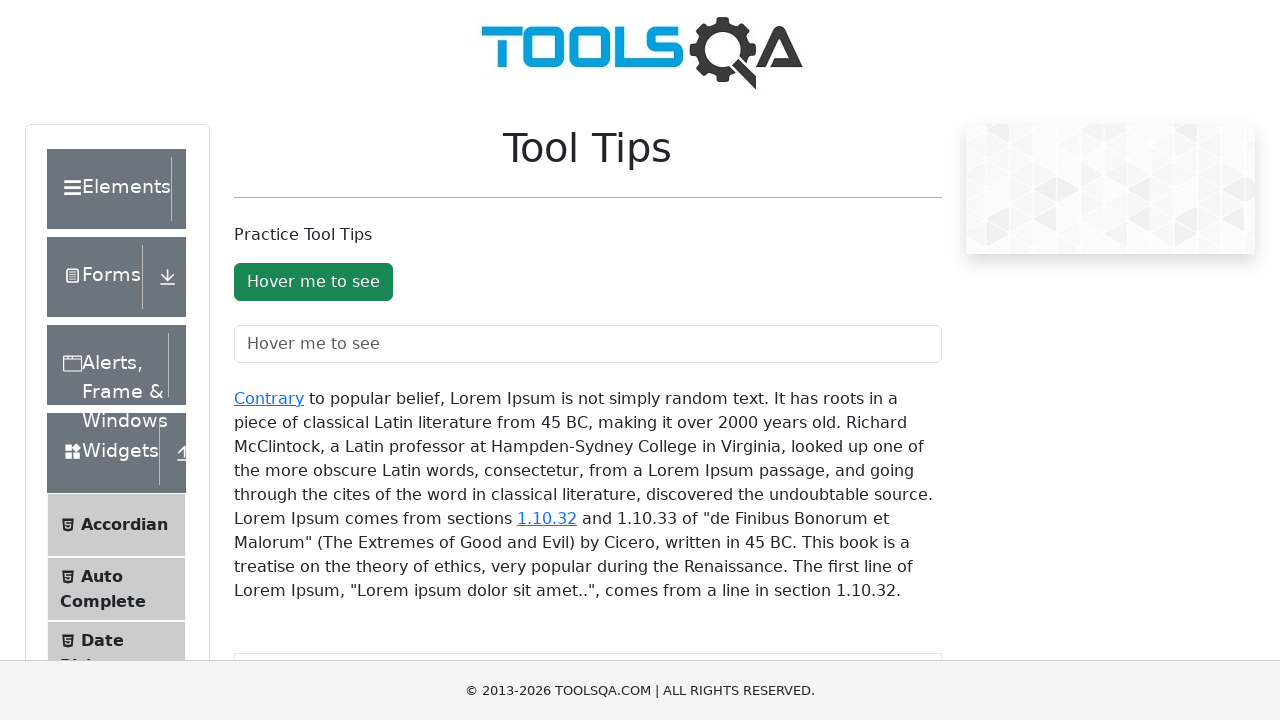

Hovered over the section link to trigger tooltip at (547, 518) on a:has-text('1.10.32')
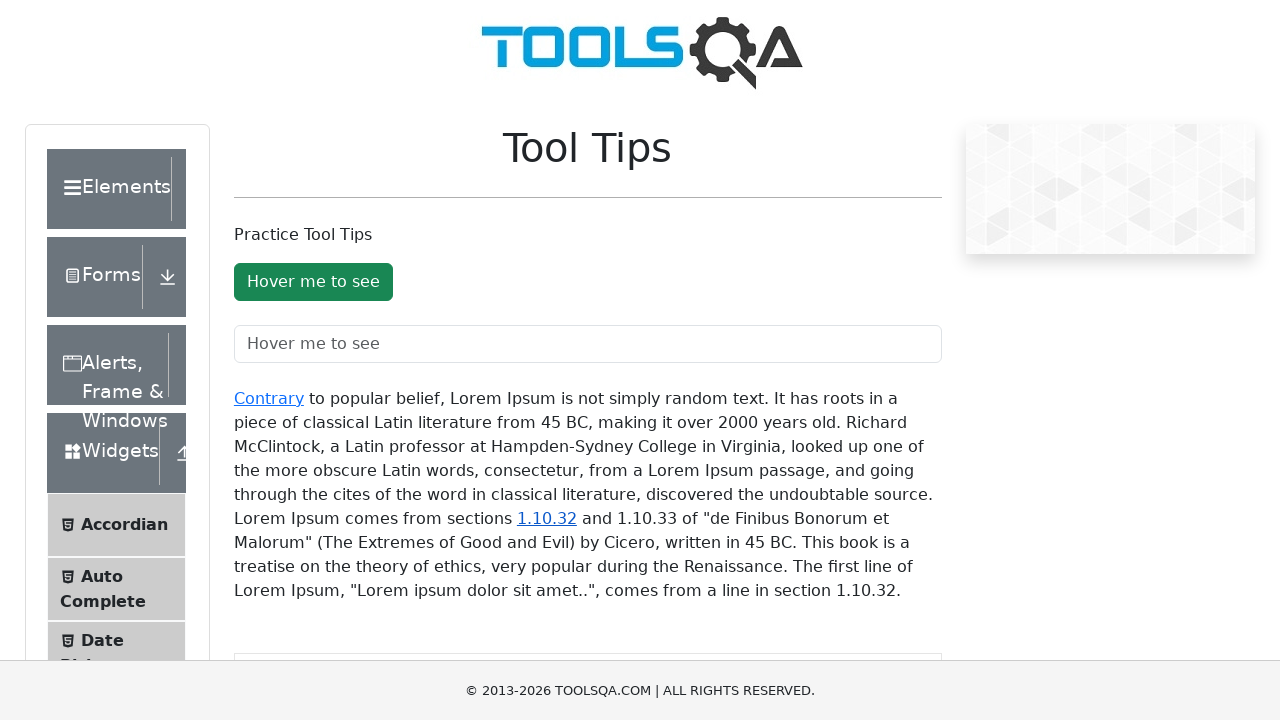

Tooltip appeared and became visible
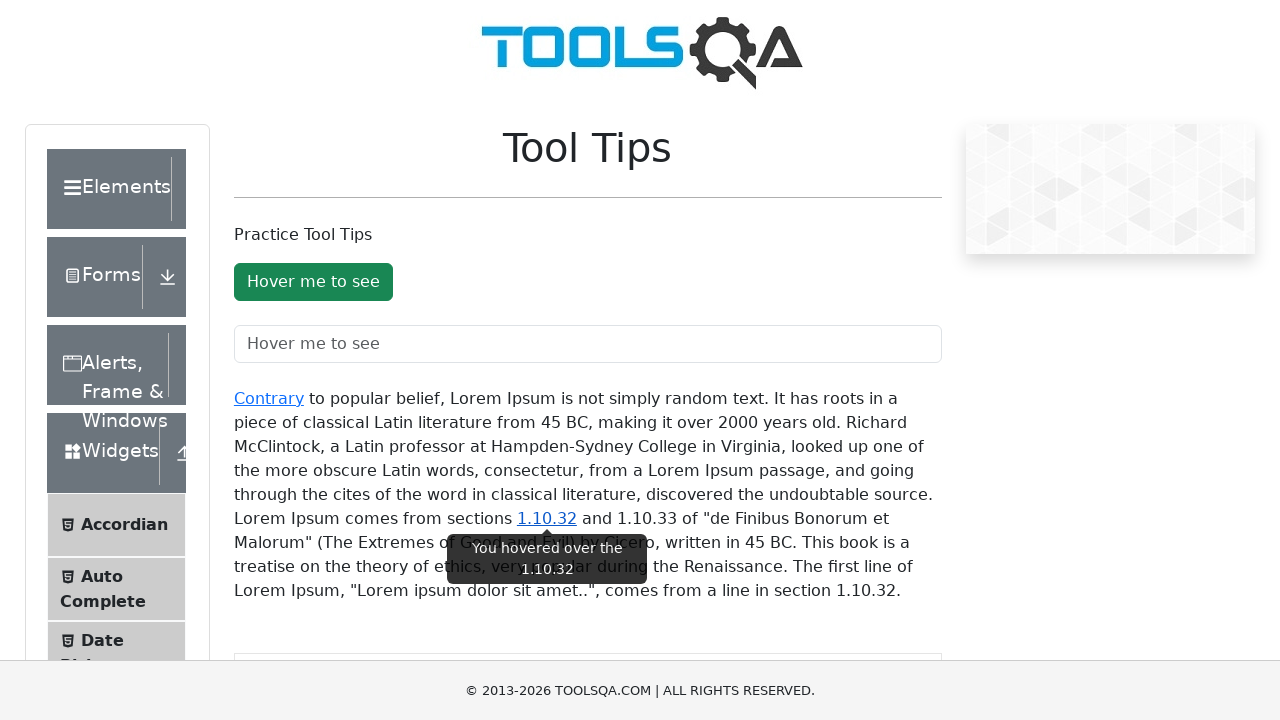

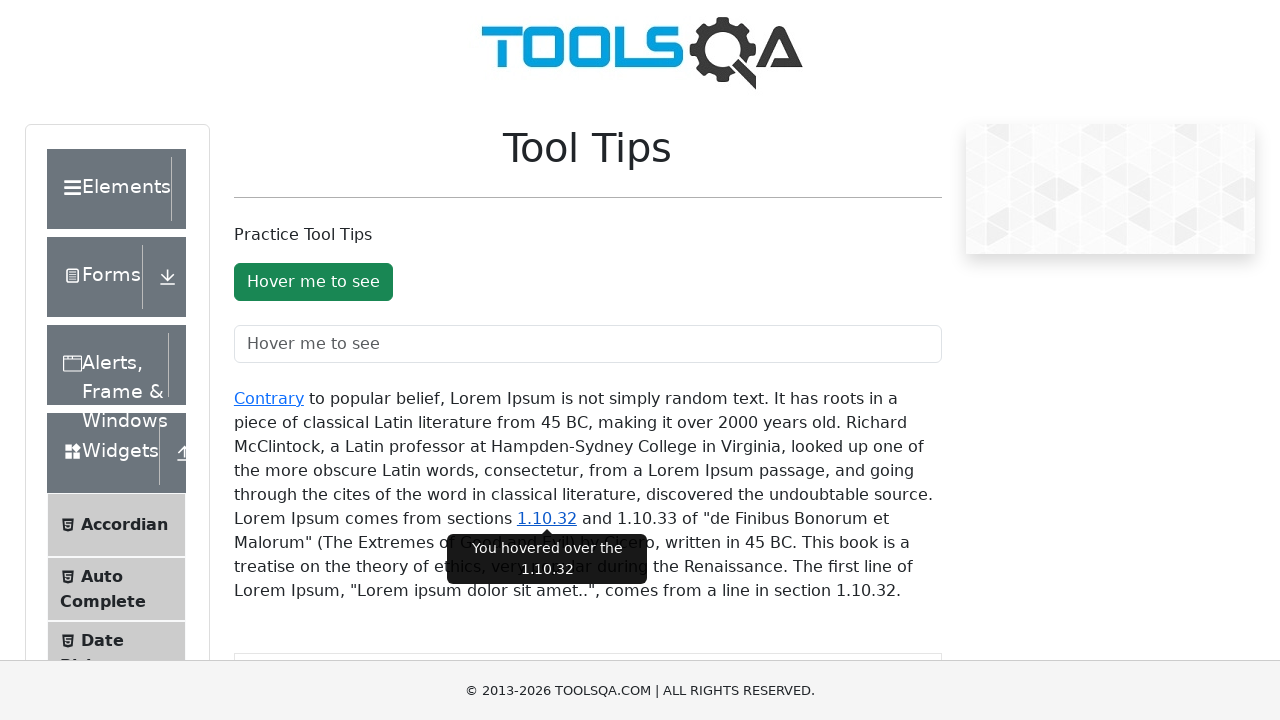